Tests passenger selection dropdown by clicking to increase adult passenger count to 5

Starting URL: https://rahulshettyacademy.com/dropdownsPractise/

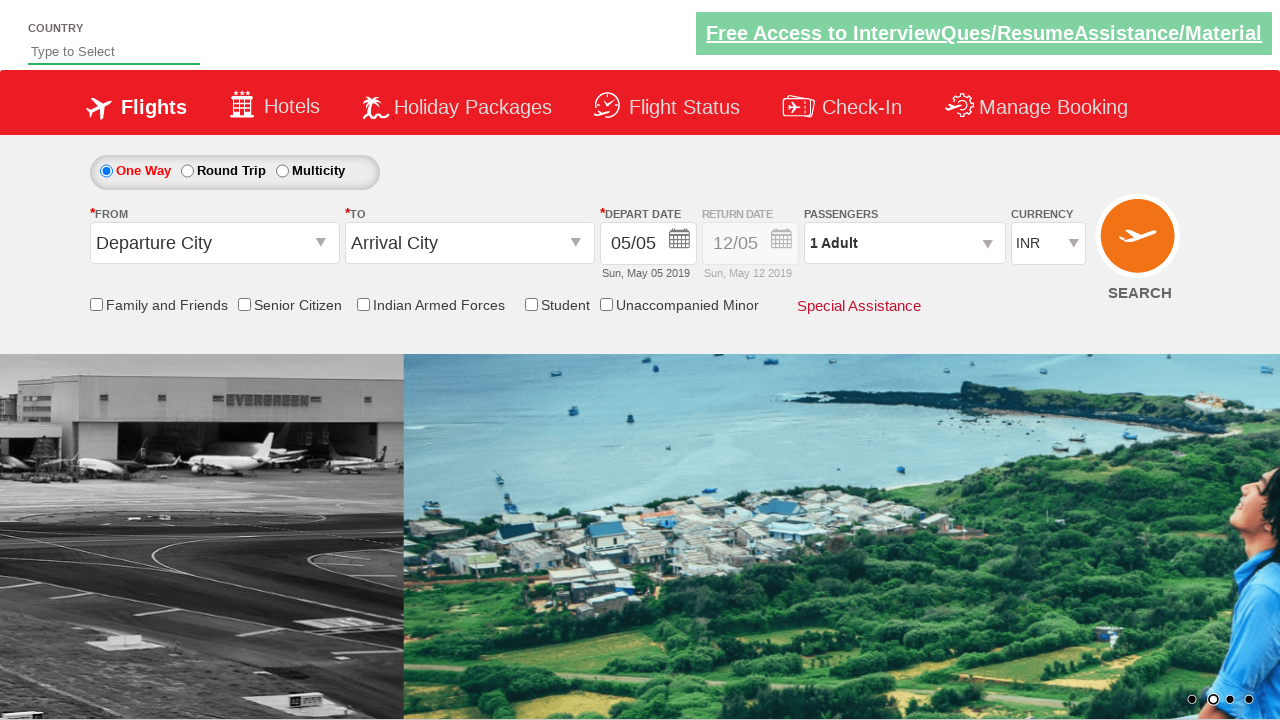

Clicked passenger dropdown to open at (904, 243) on #divpaxinfo
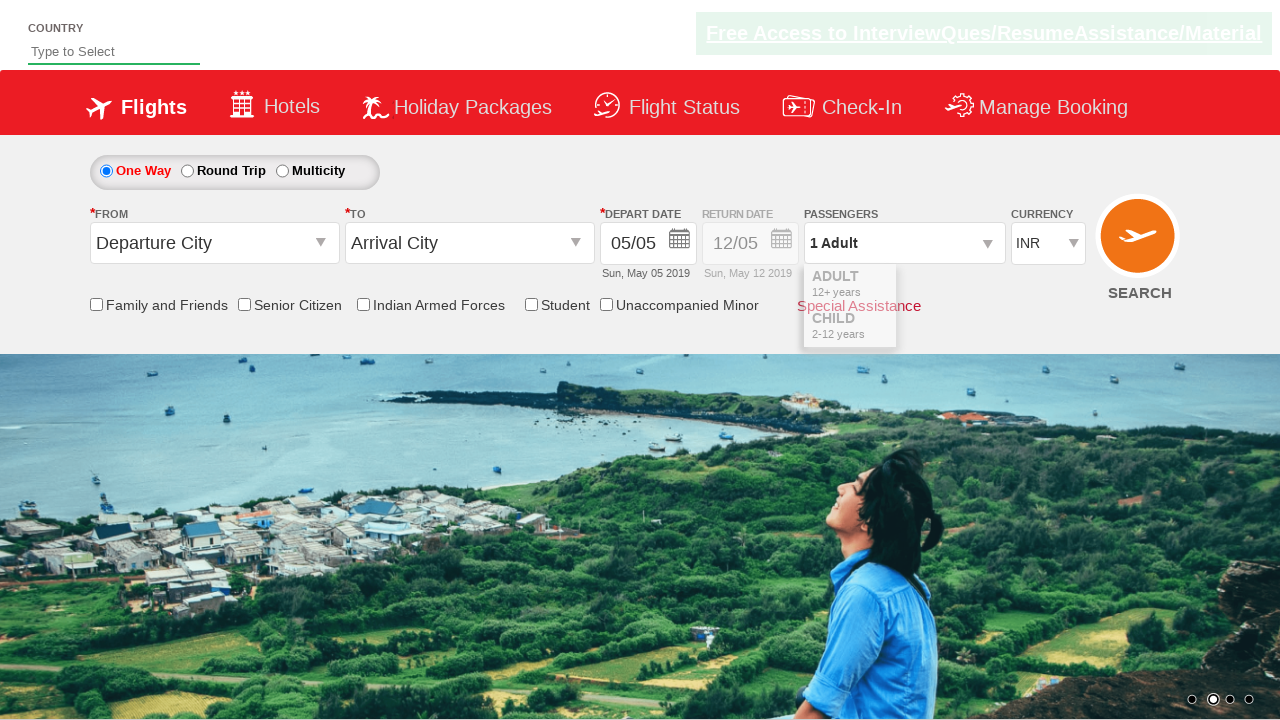

Clicked adult increment button (click 1 of 4) at (982, 288) on #hrefIncAdt
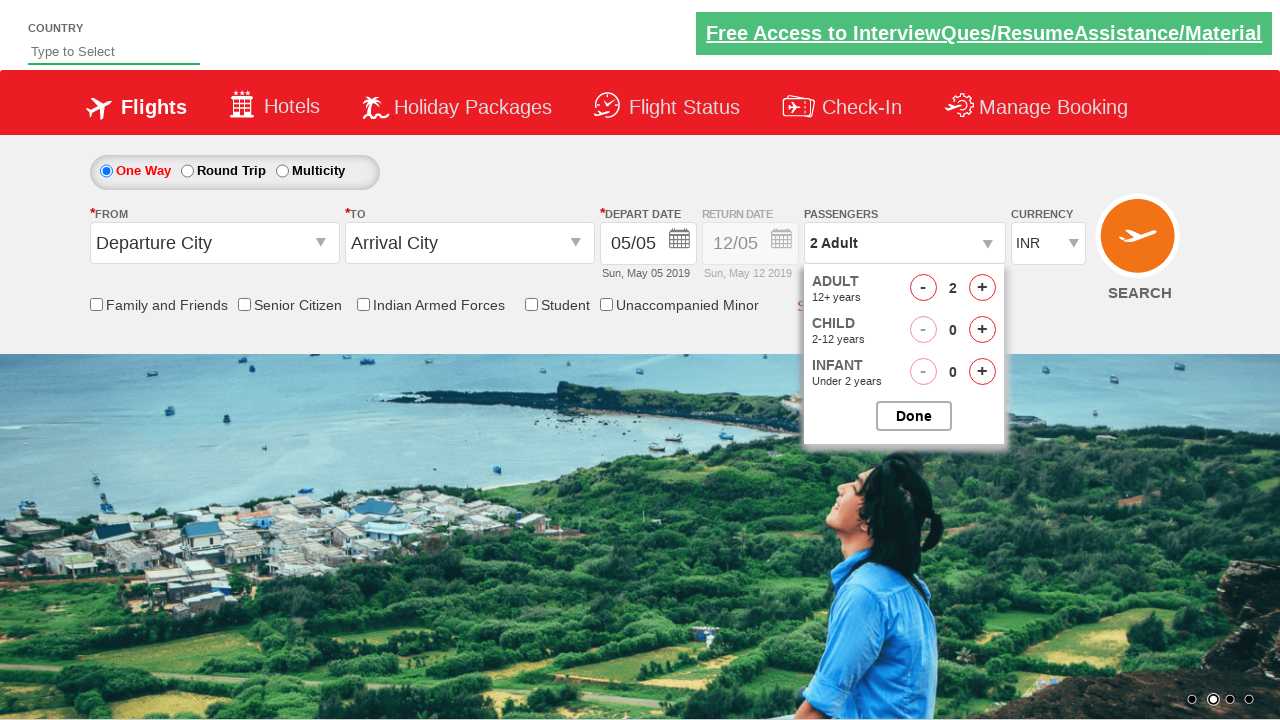

Clicked adult increment button (click 2 of 4) at (982, 288) on #hrefIncAdt
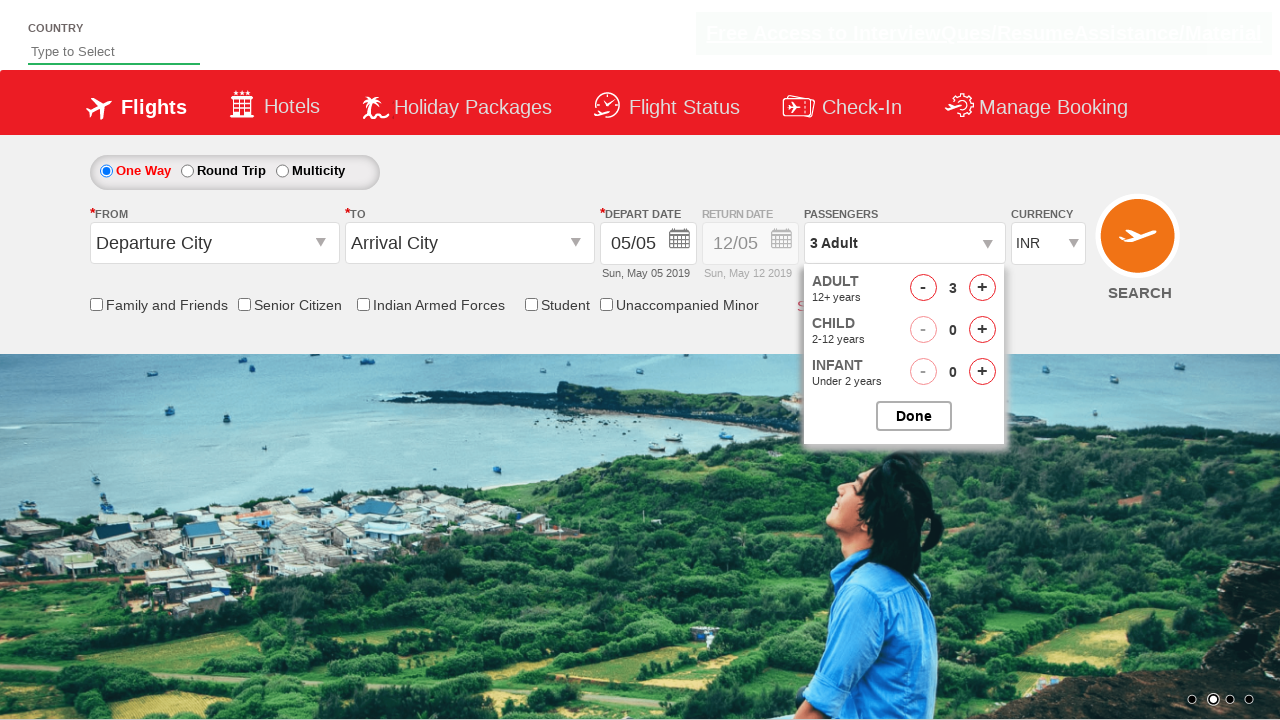

Clicked adult increment button (click 3 of 4) at (982, 288) on #hrefIncAdt
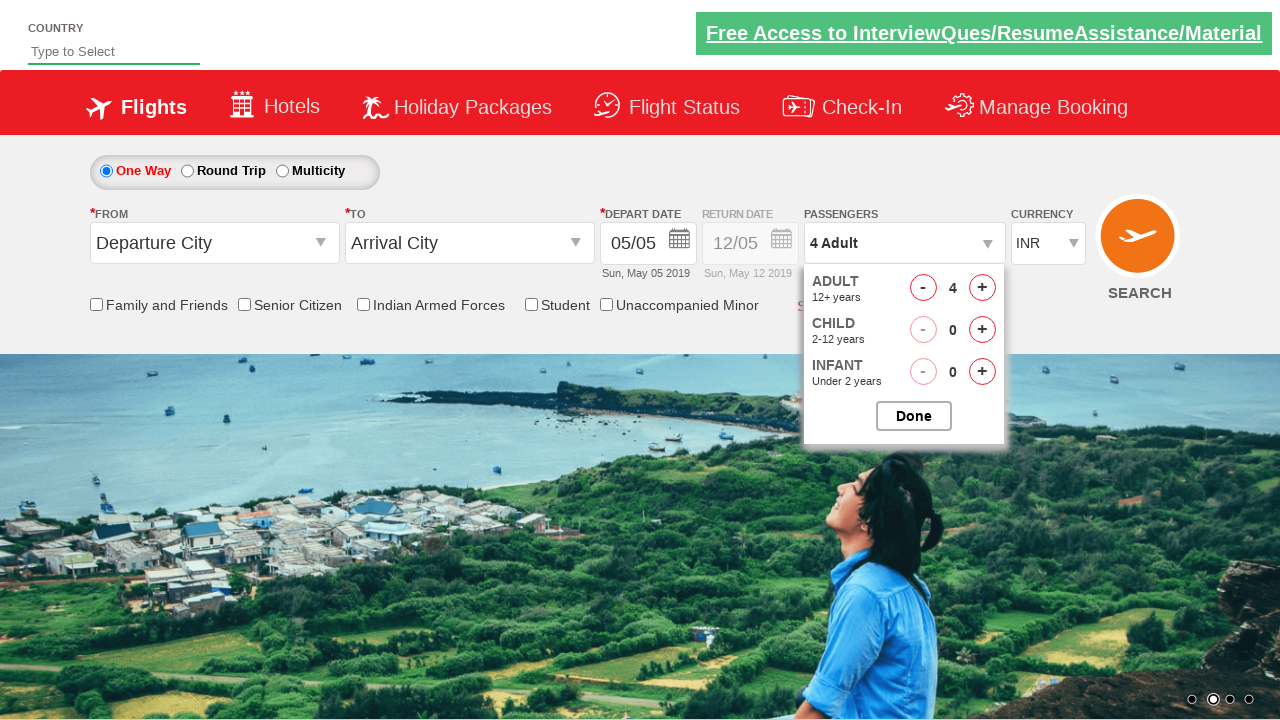

Clicked adult increment button (click 4 of 4) at (982, 288) on #hrefIncAdt
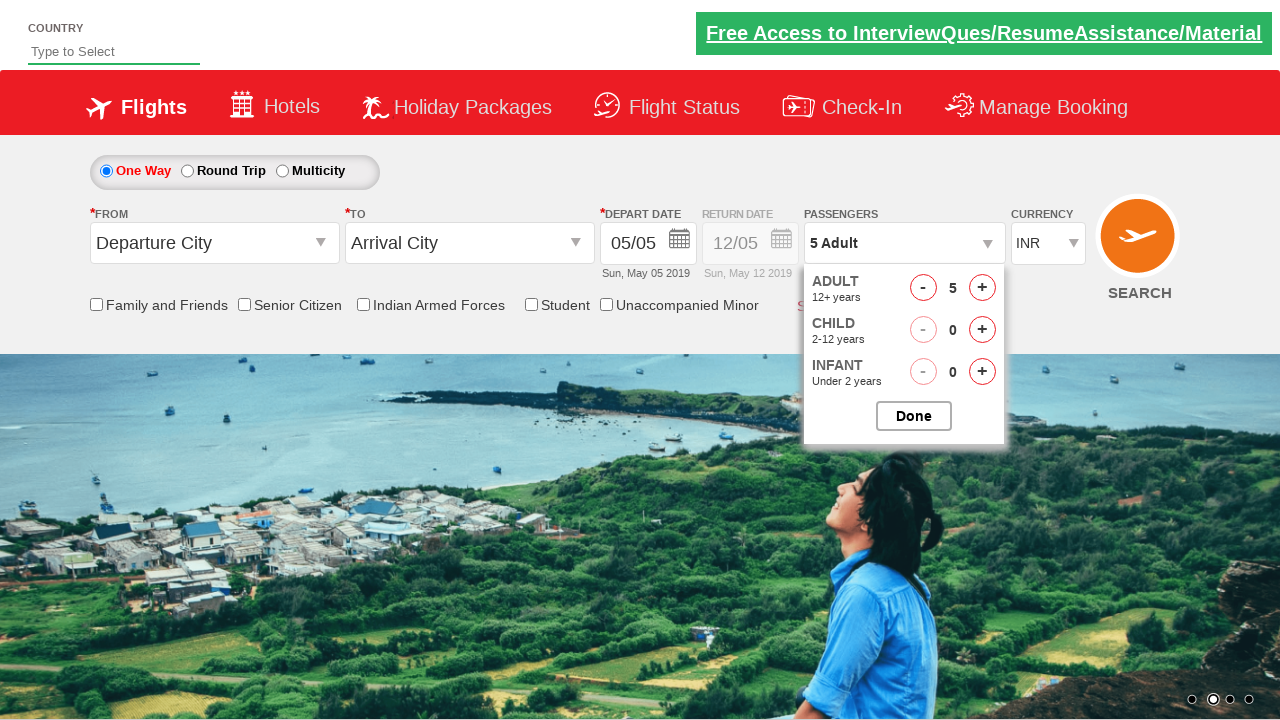

Clicked to close passenger dropdown at (914, 416) on #btnclosepaxoption
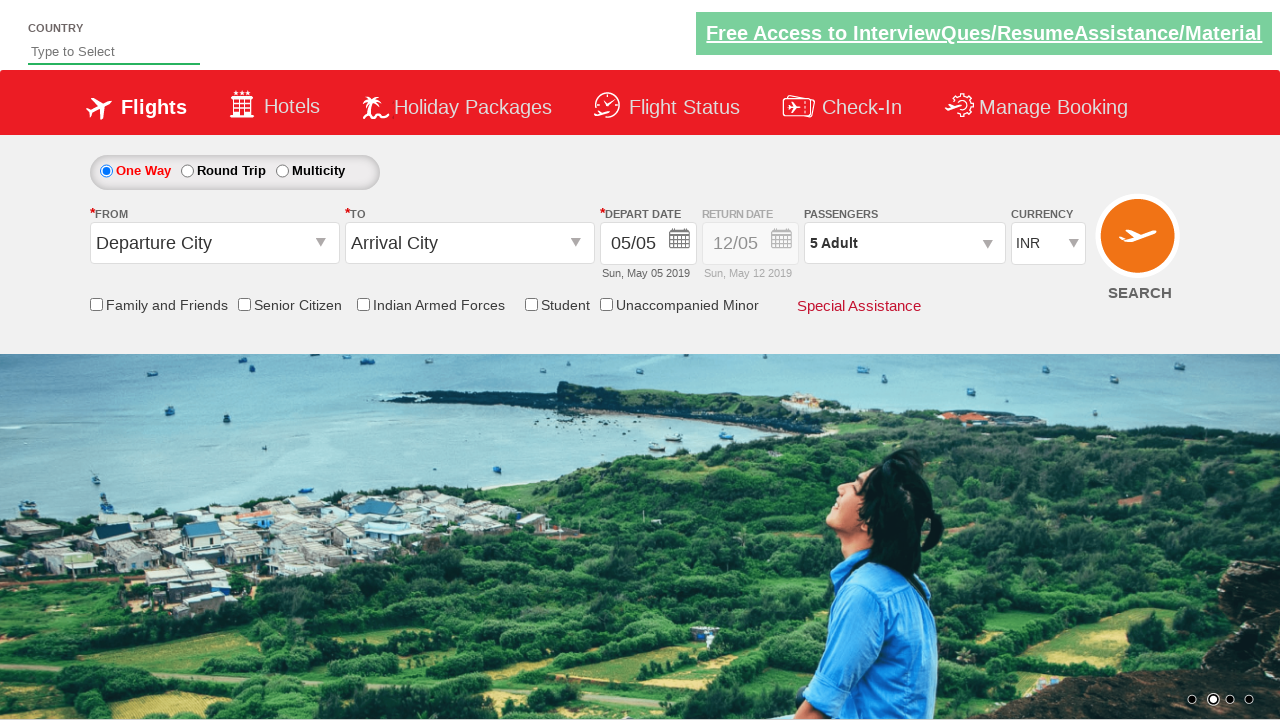

Verified passenger count updated to 5 adults
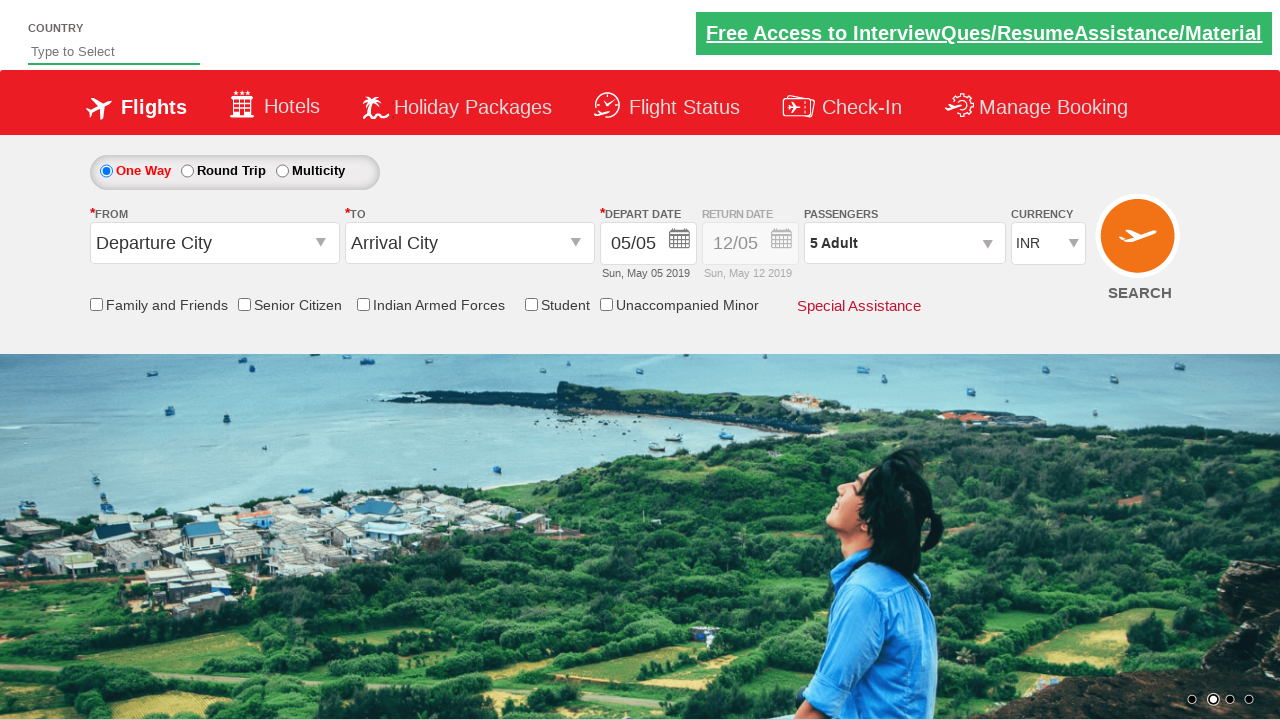

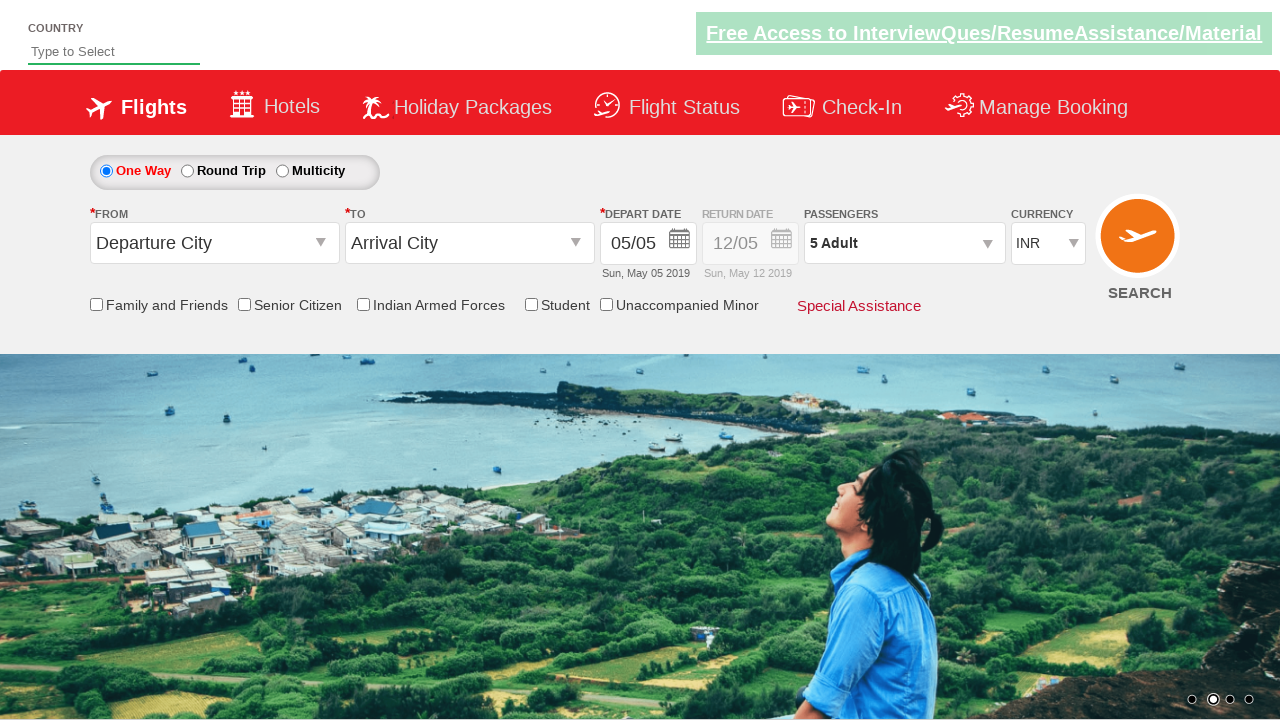